Tests the GreenKart landing page by searching for a product using a short name and extracting the actual product name from the search results

Starting URL: https://rahulshettyacademy.com/seleniumPractise/#/

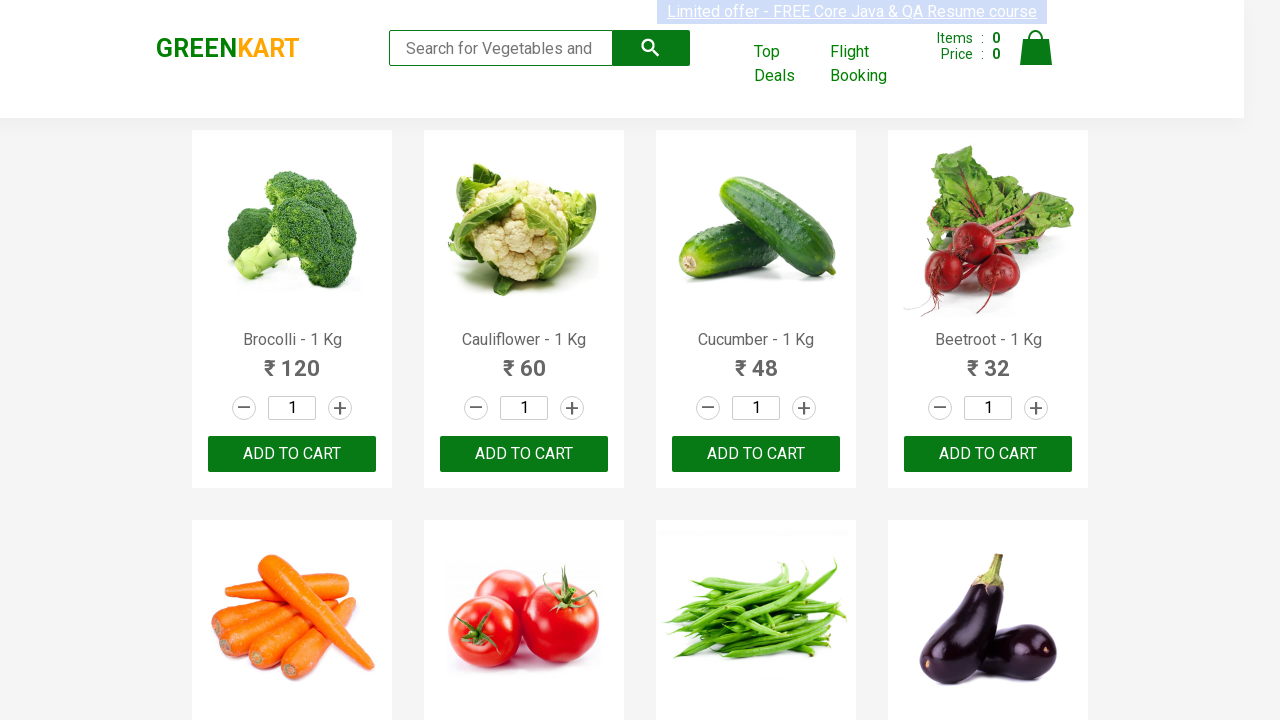

Set viewport size to 1920x1080
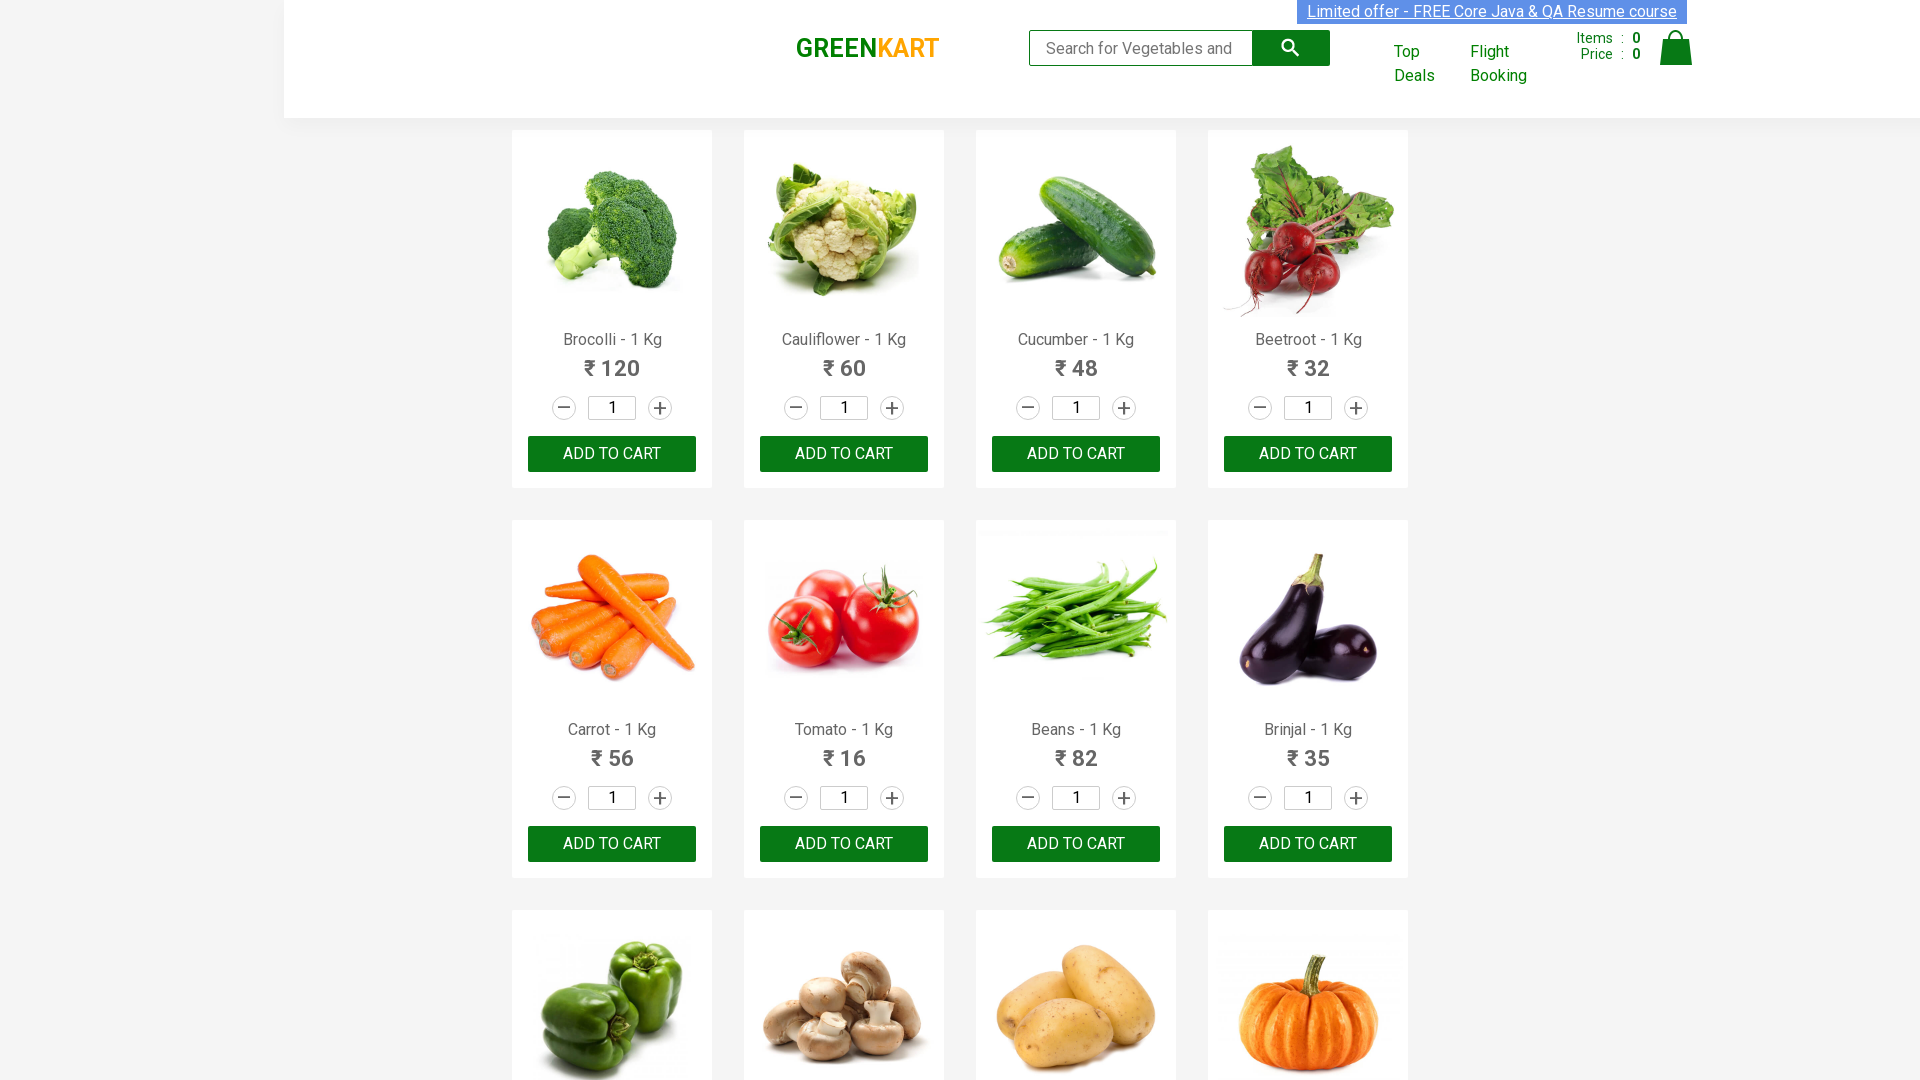

Filled search field with 'tom' to search for Tomato on input.search-keyword
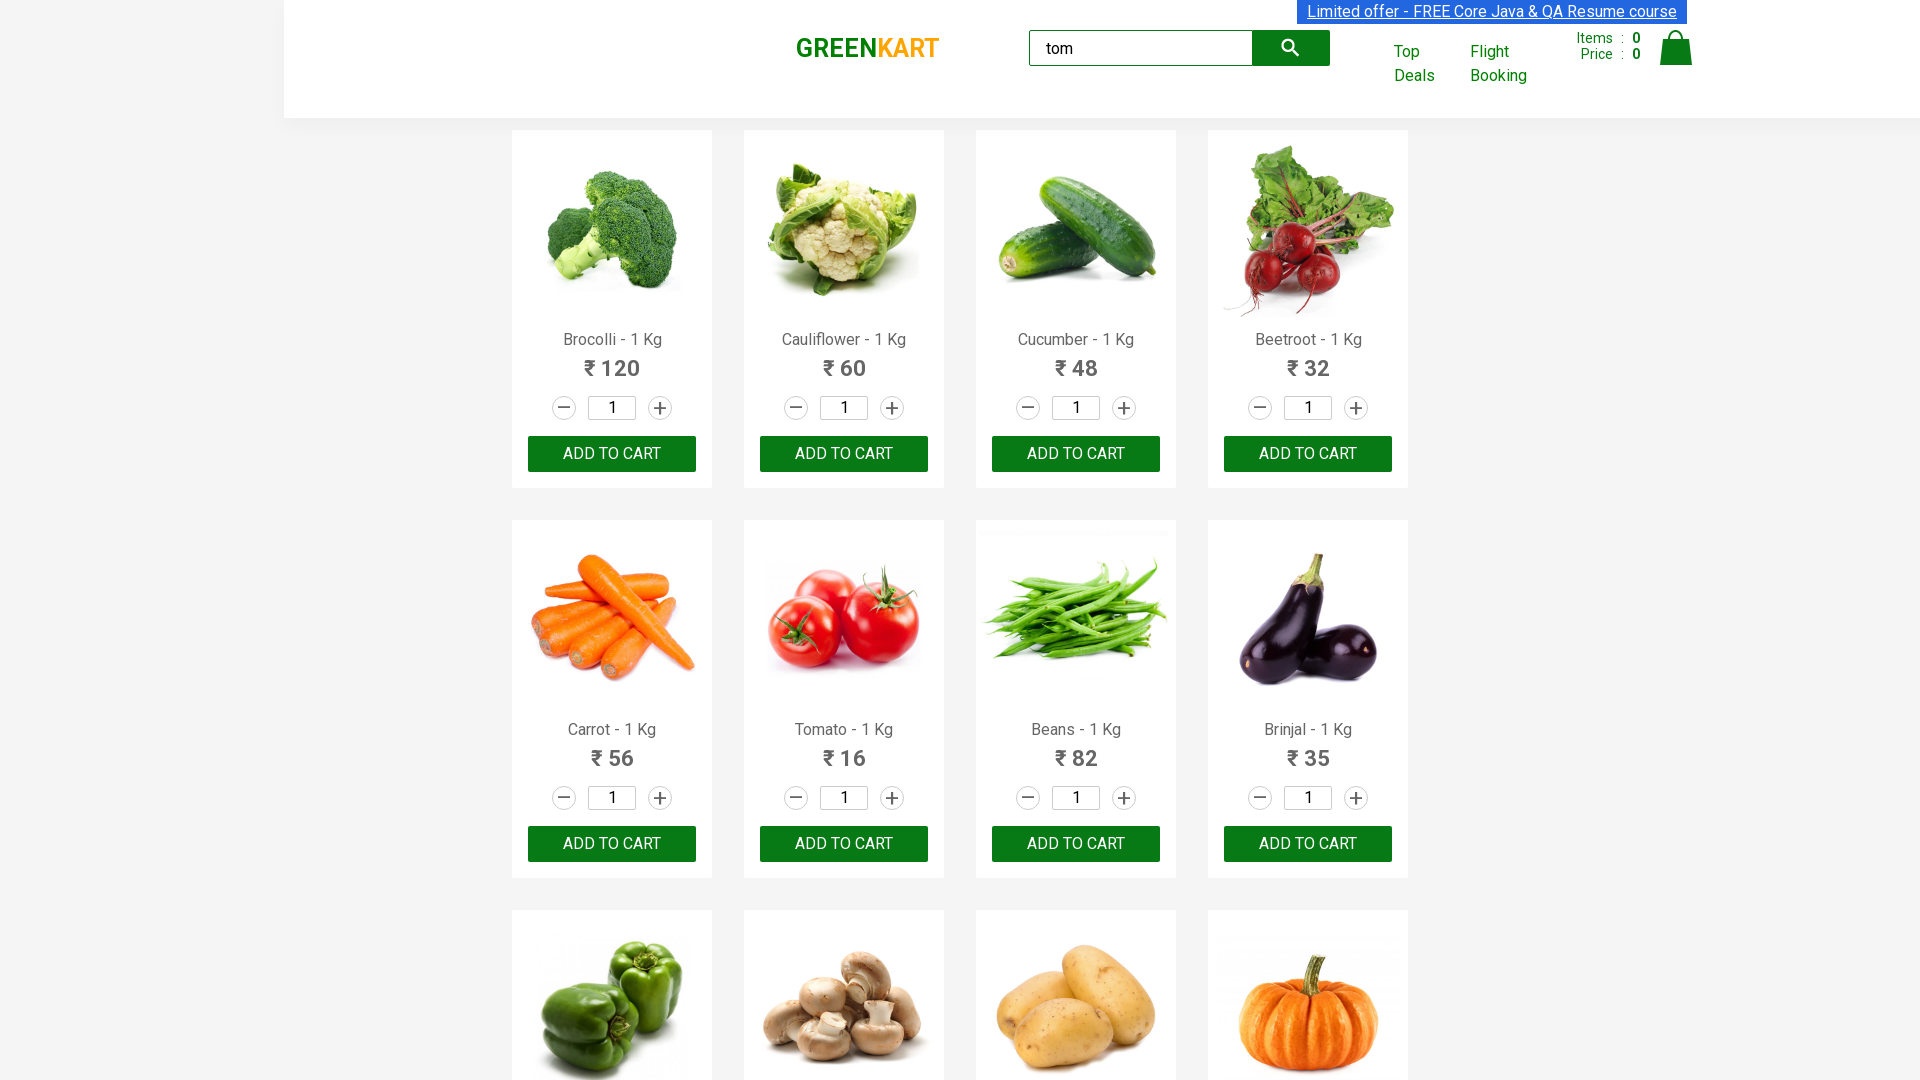

Waited 2000ms for search results to load
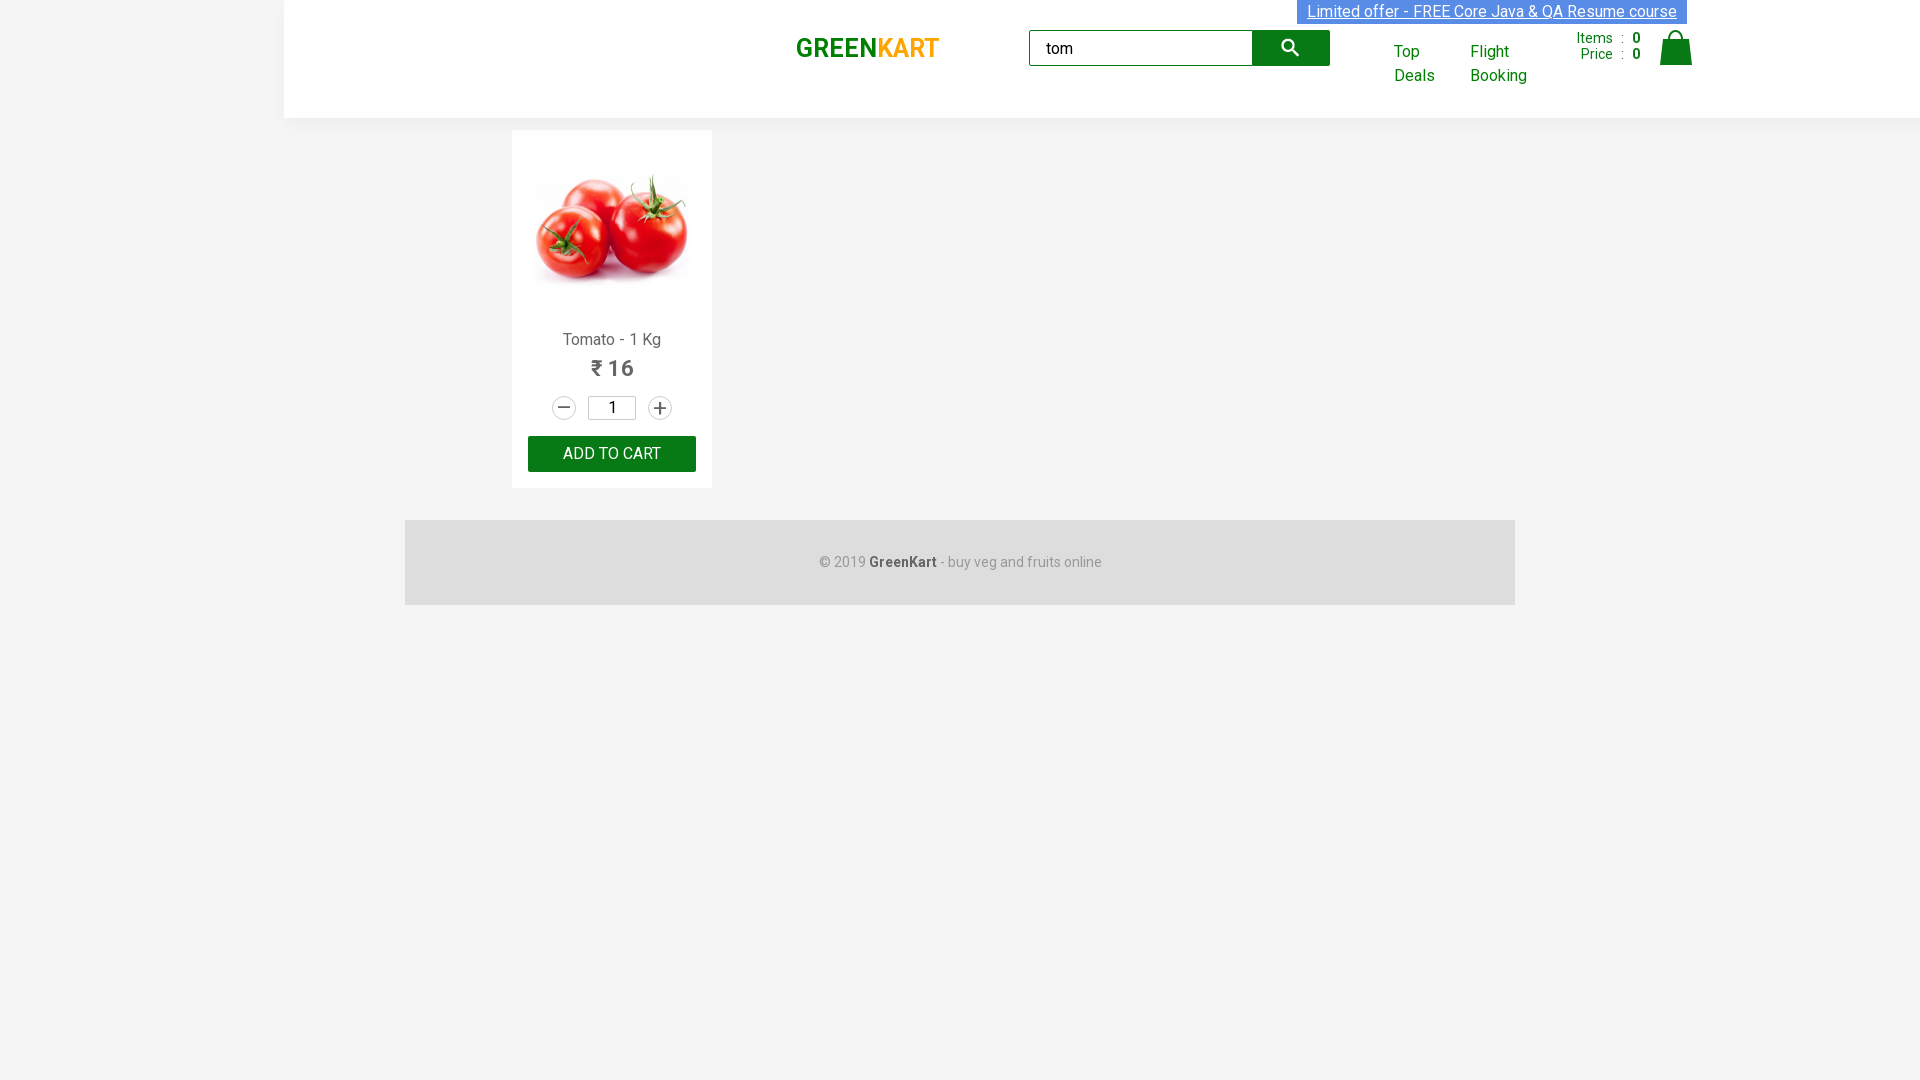

Verified product name element is visible in search results
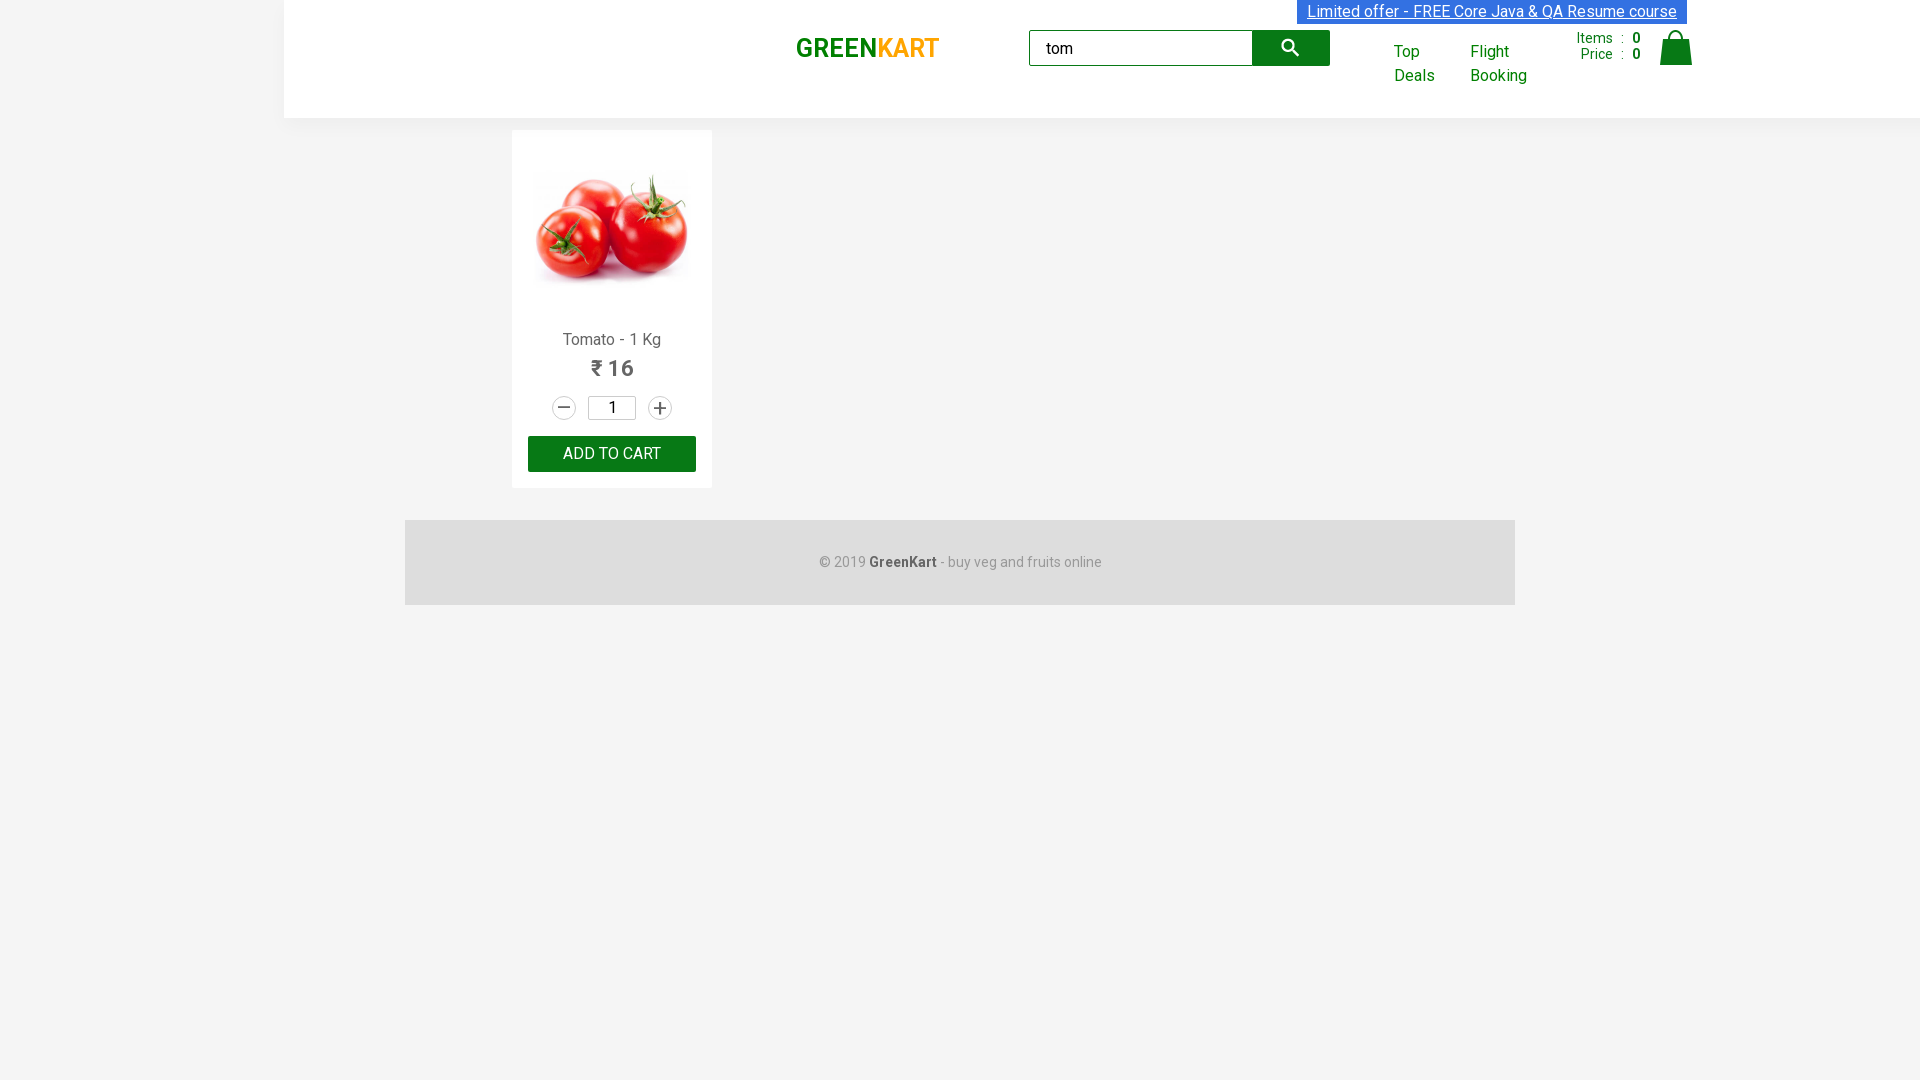

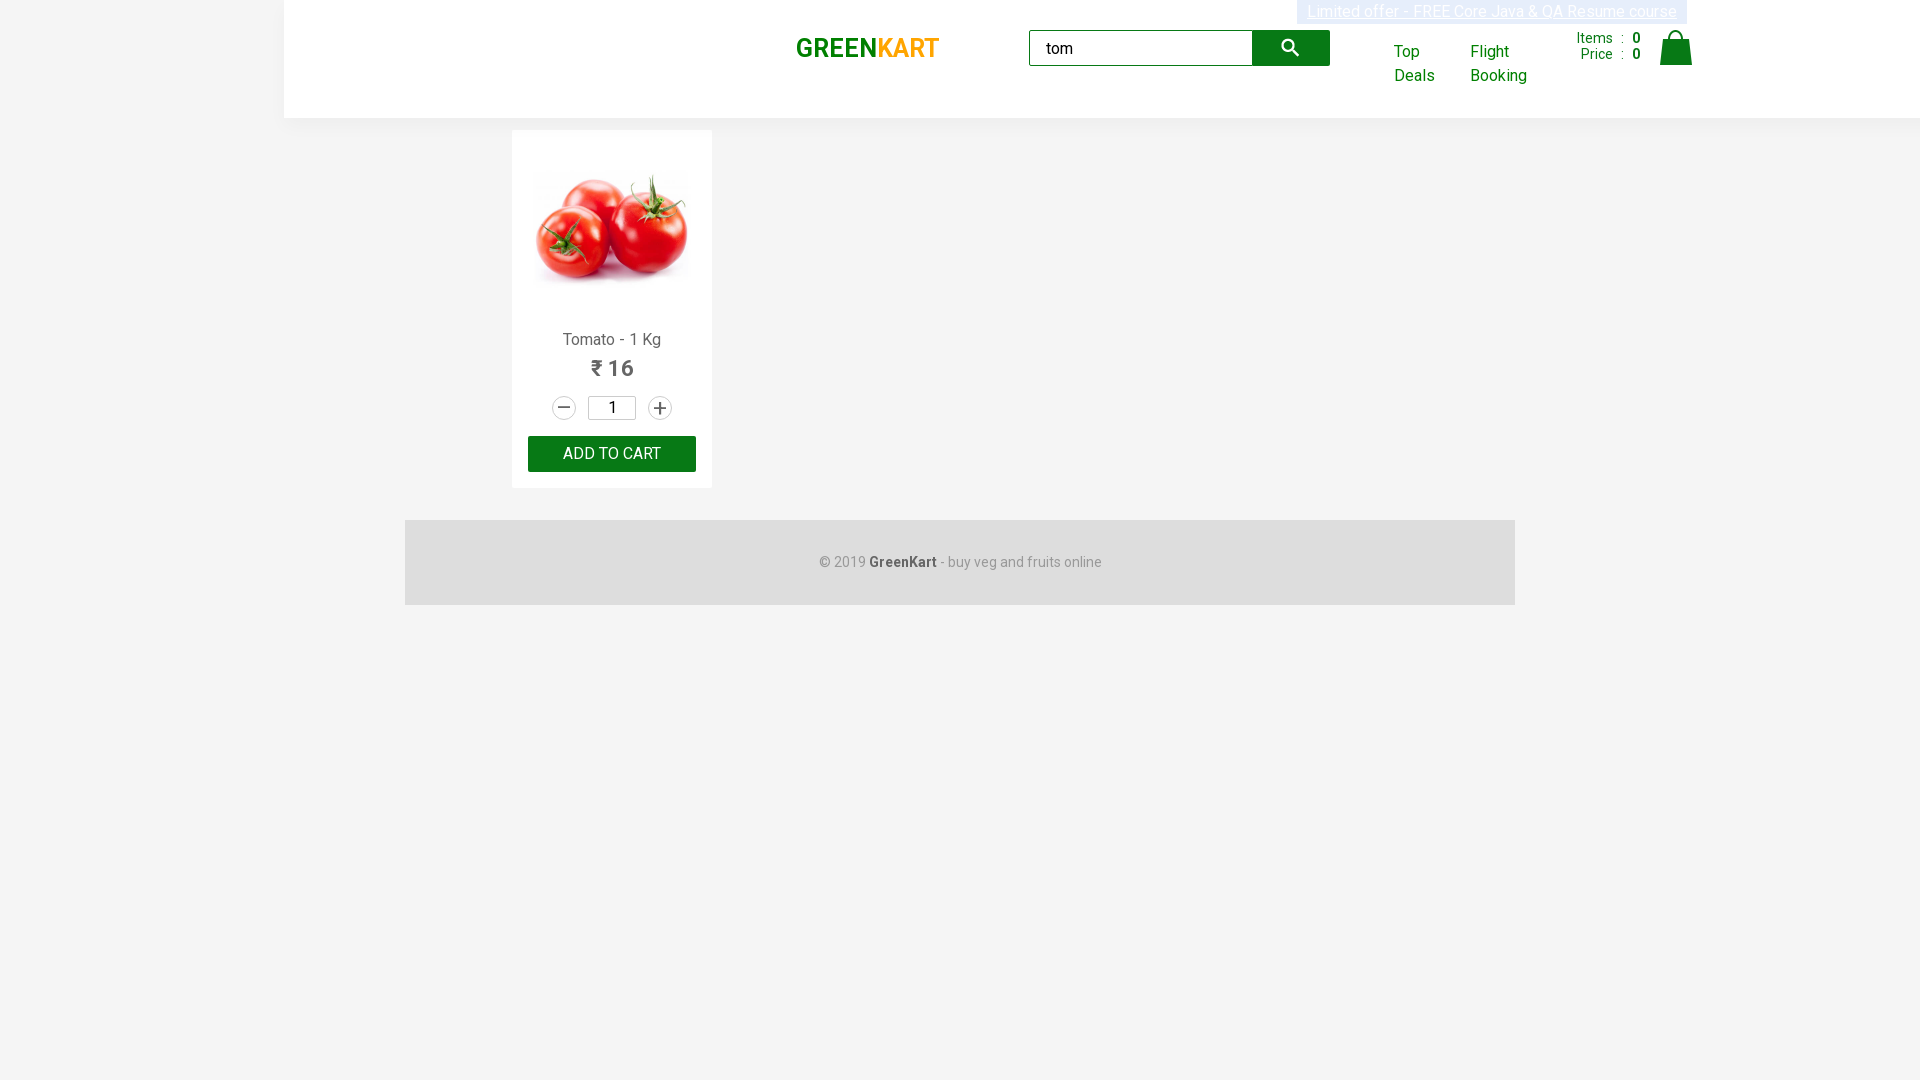